Tests a demo registration form by filling all fields (name, address, email, phone, country, gender, hobbies, language, skills, date of birth, password) with valid values and submitting the form, then verifying the submitted data is displayed correctly.

Starting URL: https://anatoly-karpovich.github.io/demo-registration-form/

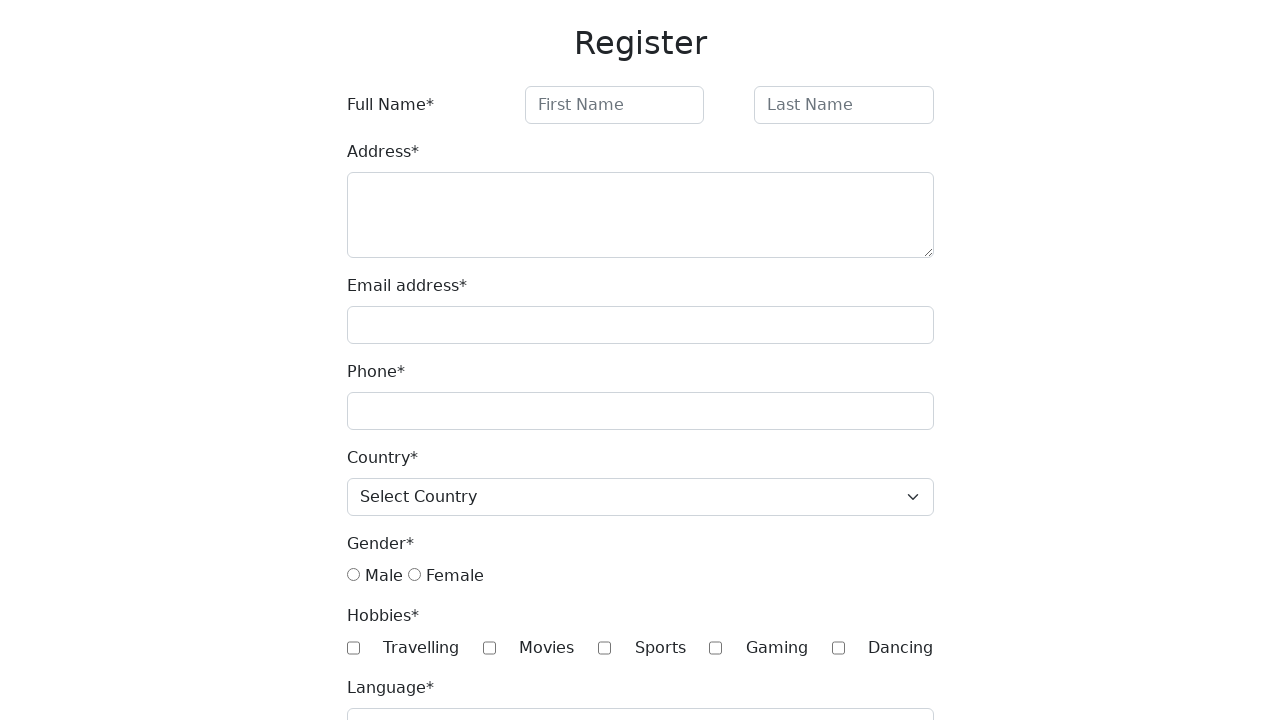

Filled first name field with 'Ivan' on #firstName
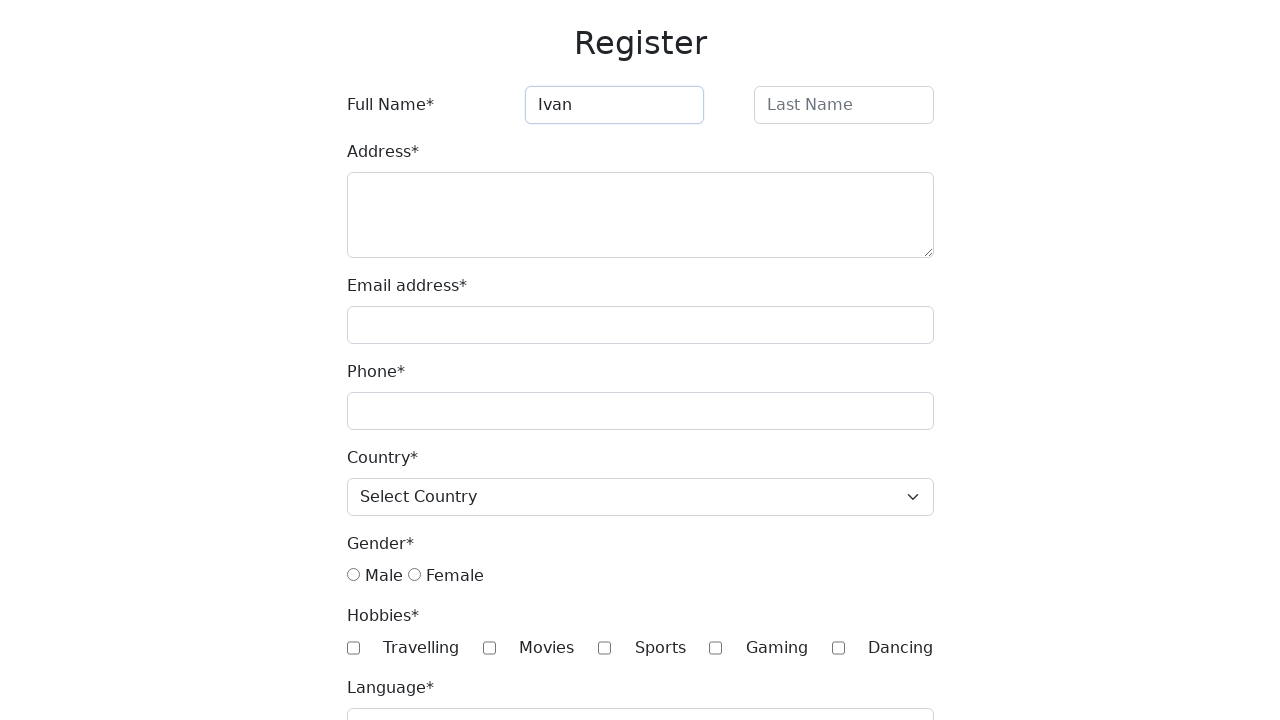

Filled last name field with 'Petrov' on #lastName
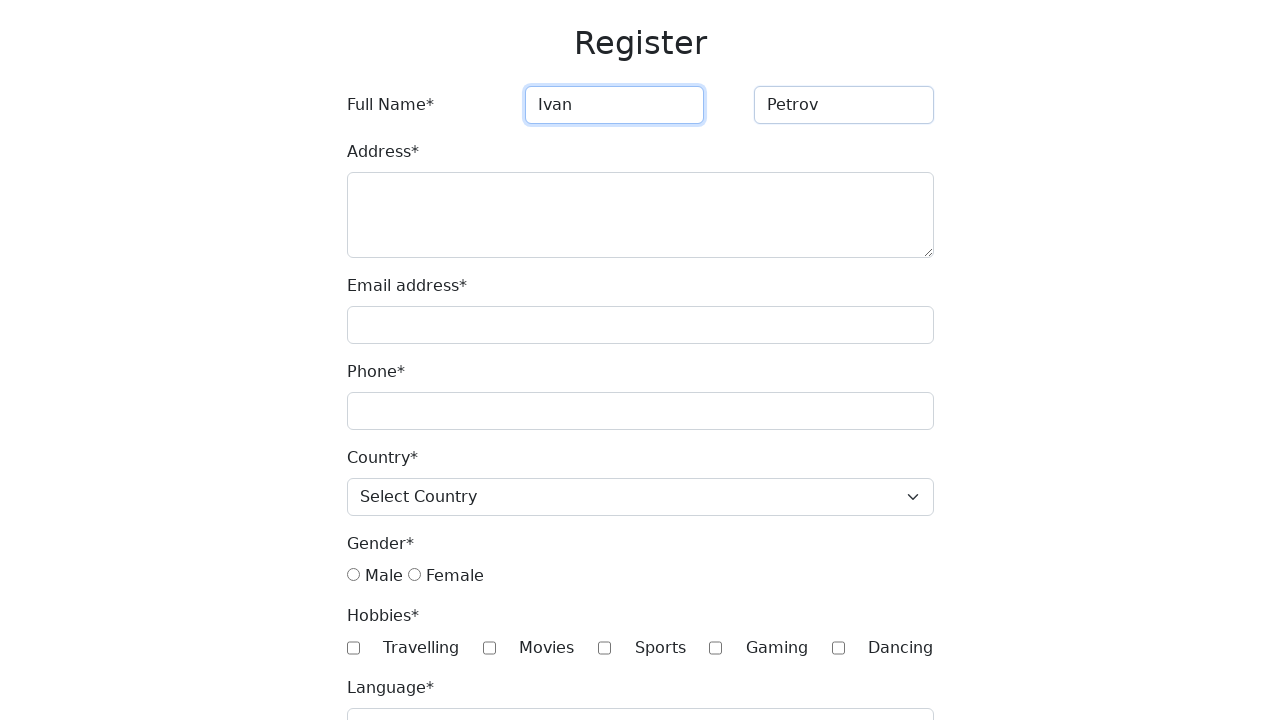

Filled address field with 'Puskina st. Kolotushkina house' on #address
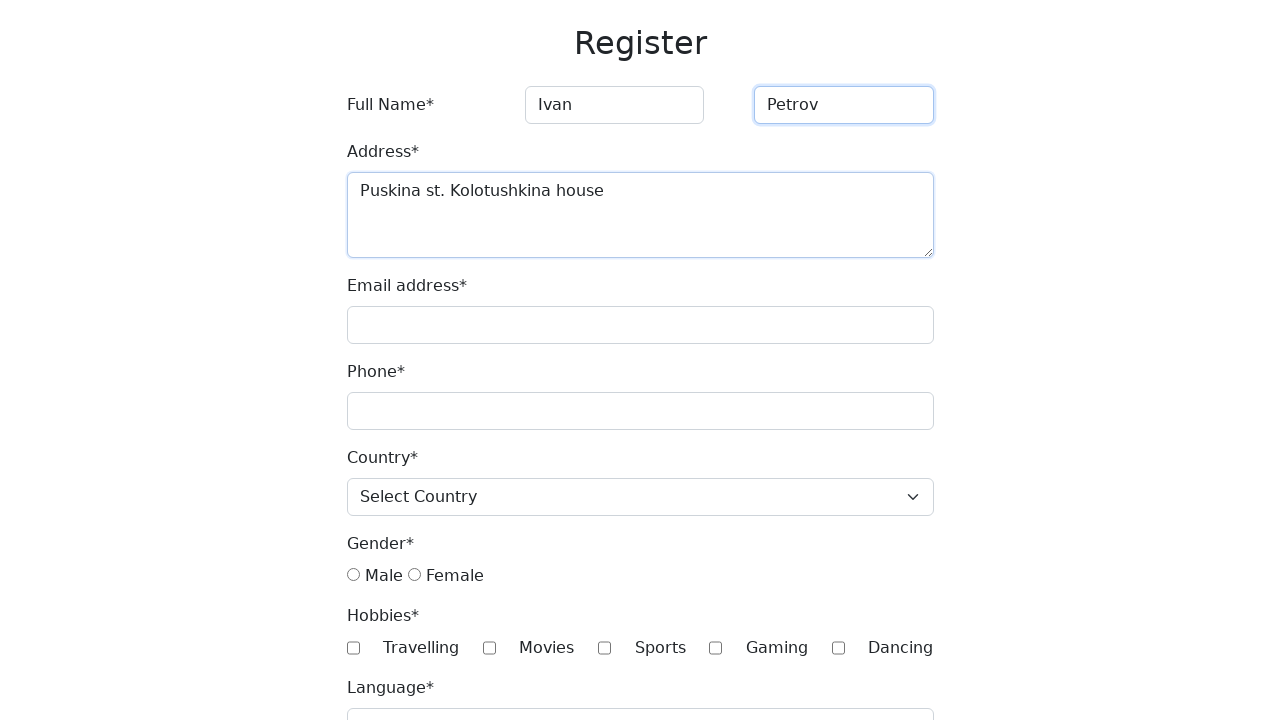

Filled email field with 'aqa@aqa.com' on #email
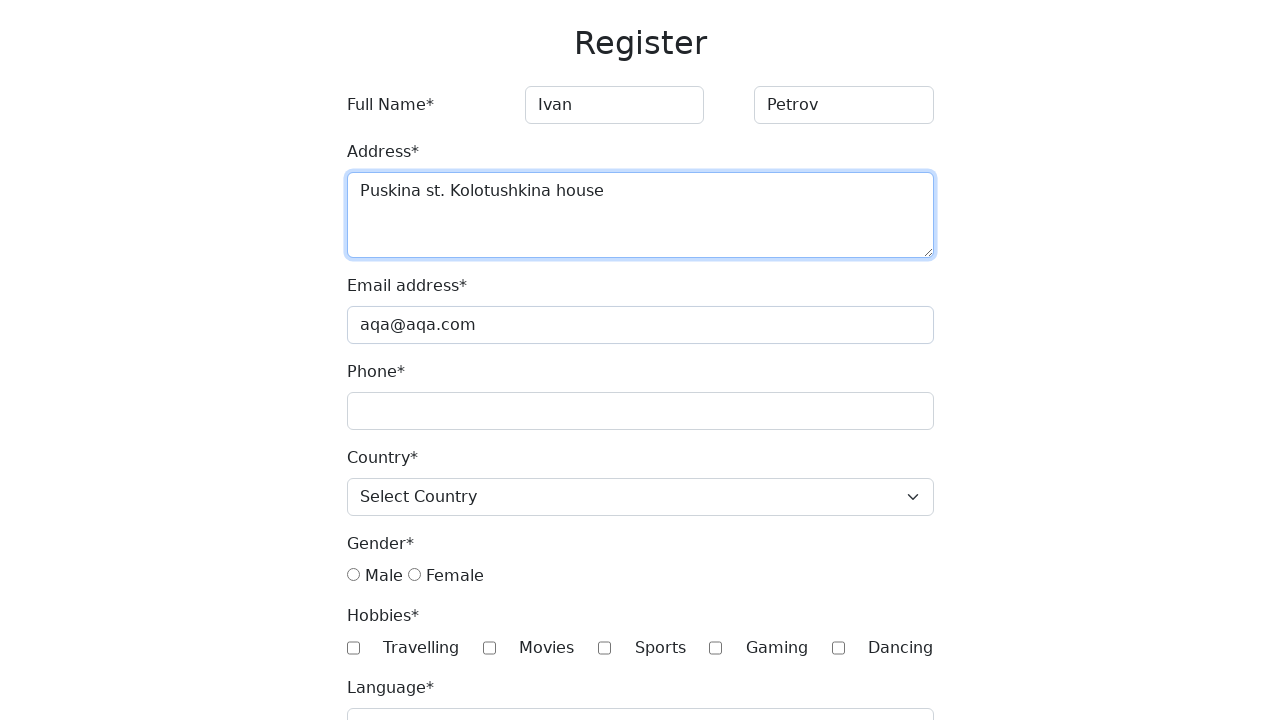

Filled phone field with '155577111' on #phone
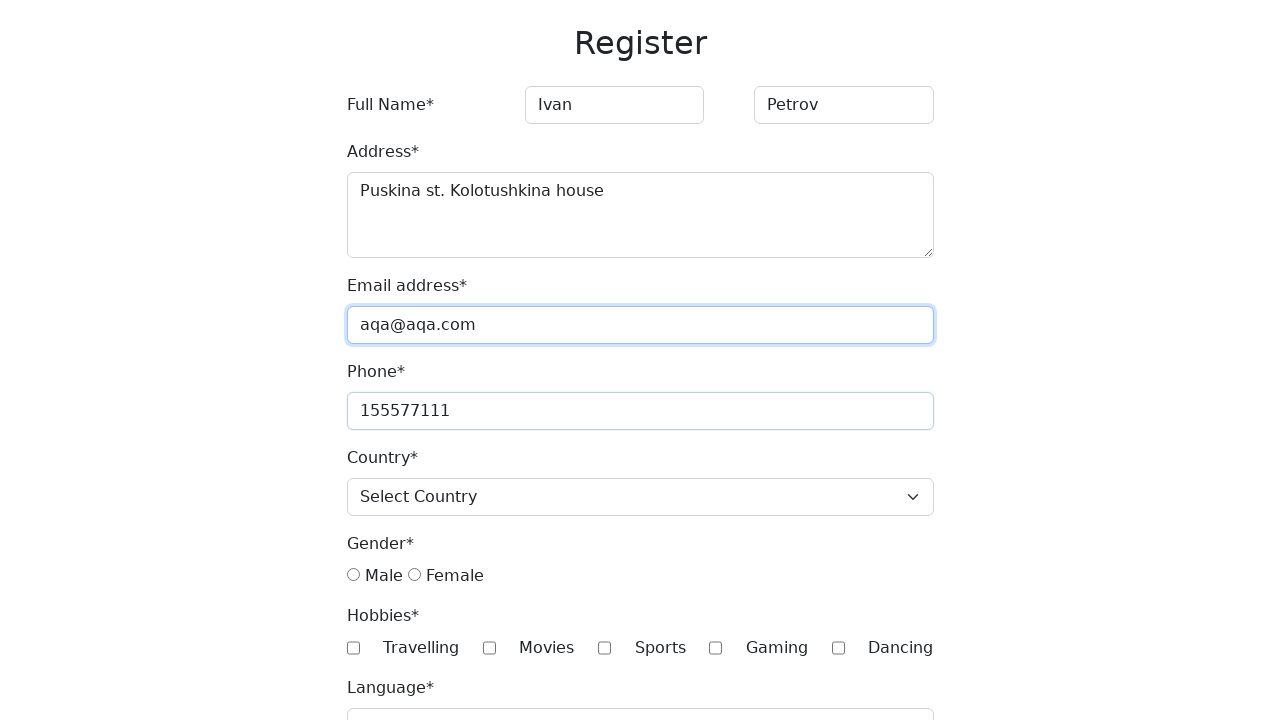

Selected 'USA' from country dropdown on #country
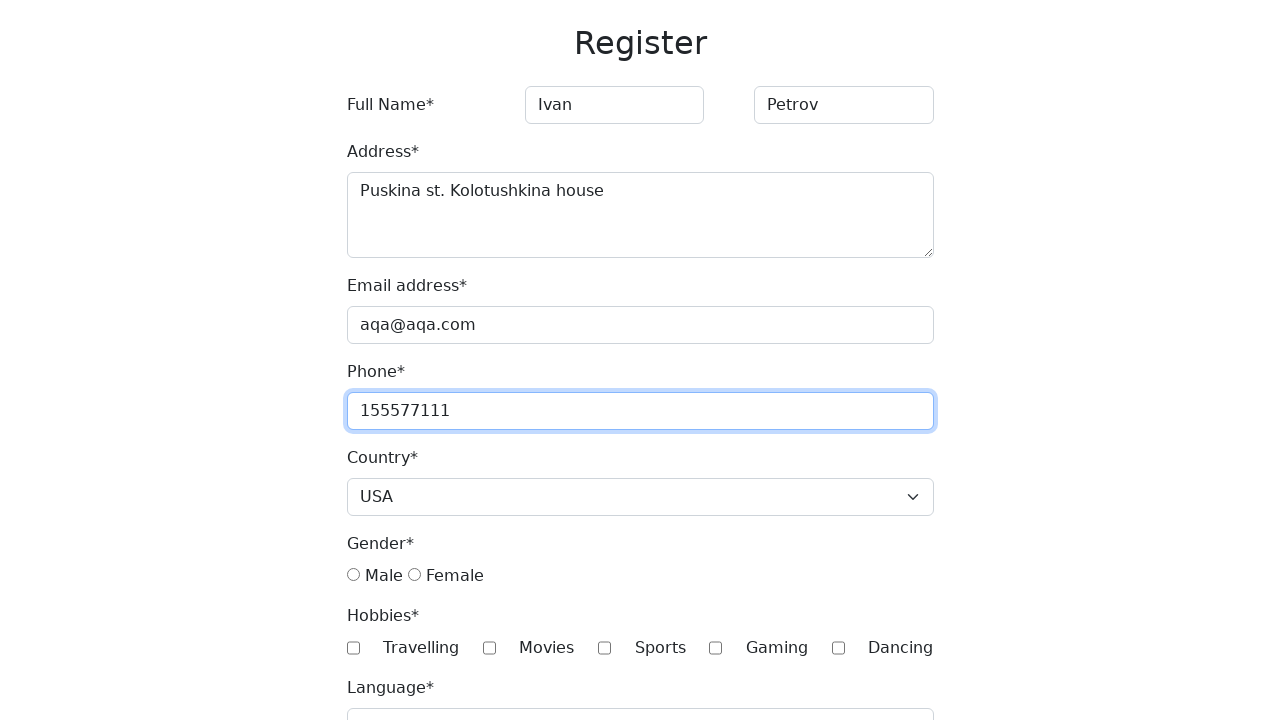

Selected 'male' gender radio button at (353, 575) on input[value="male"]
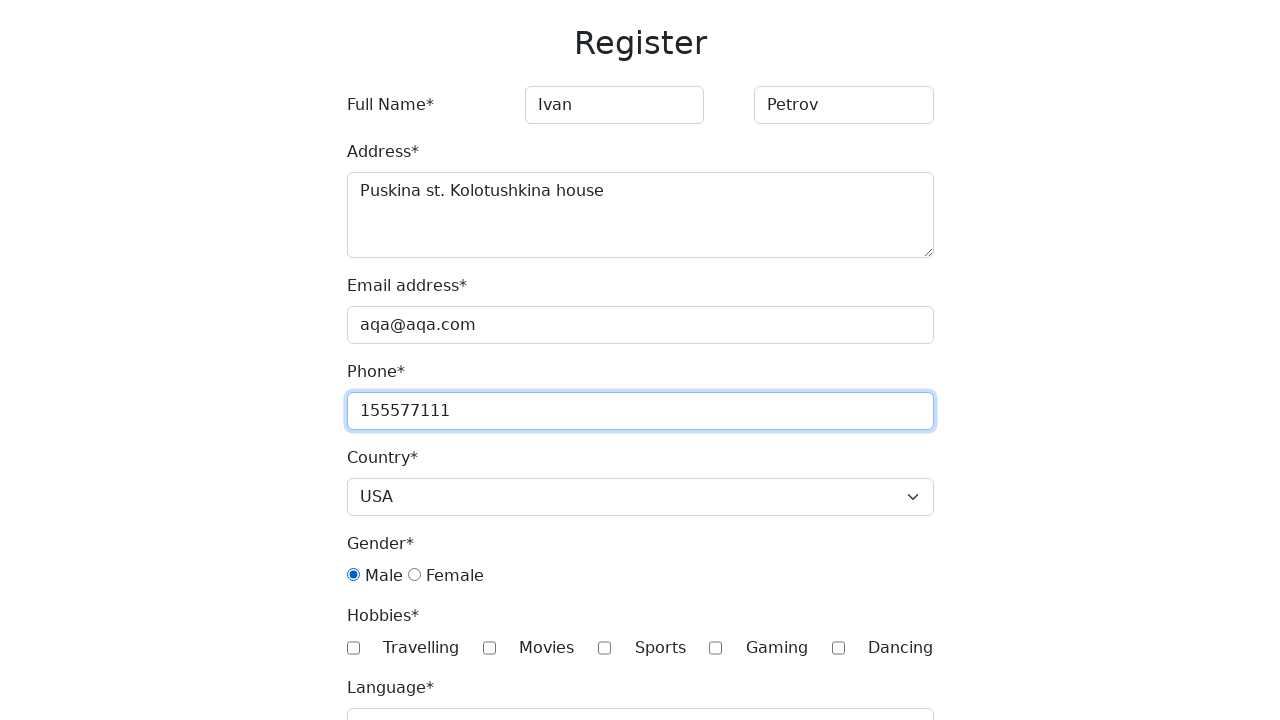

Selected 'Gaming' hobby checkbox at (716, 648) on .hobby[value="Gaming"]
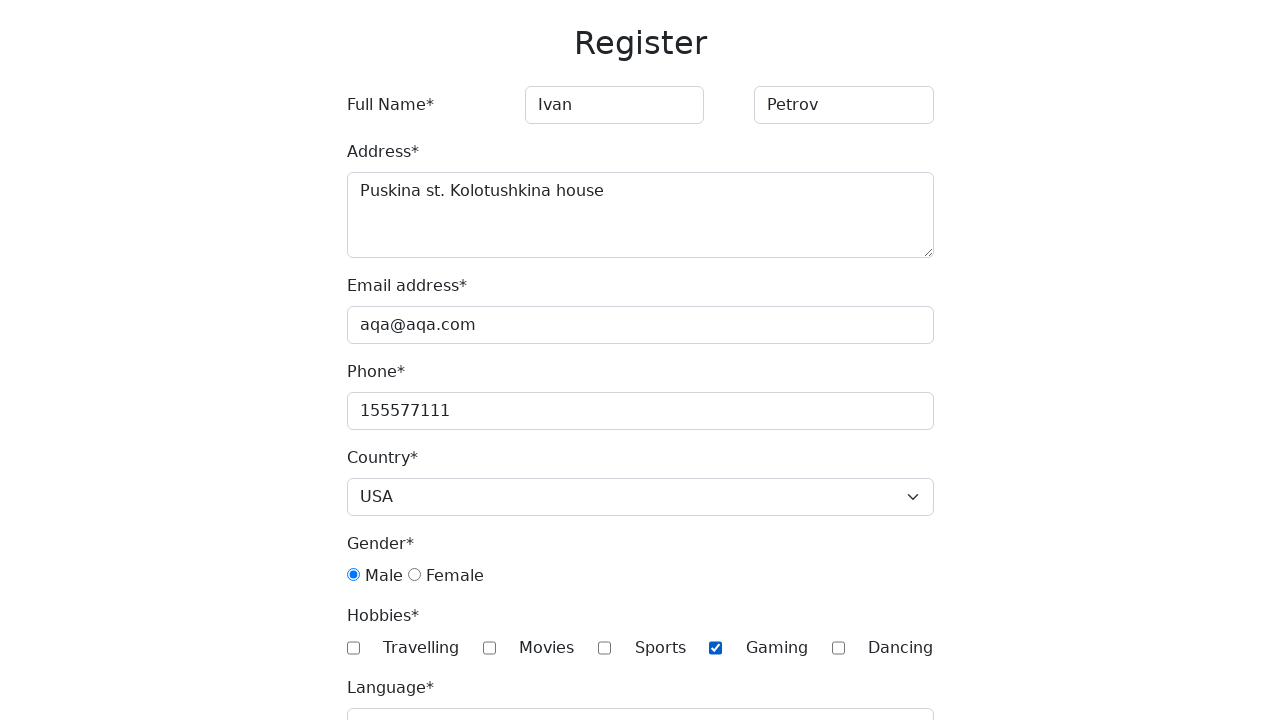

Filled language field with 'TypeScript speaker' on #language
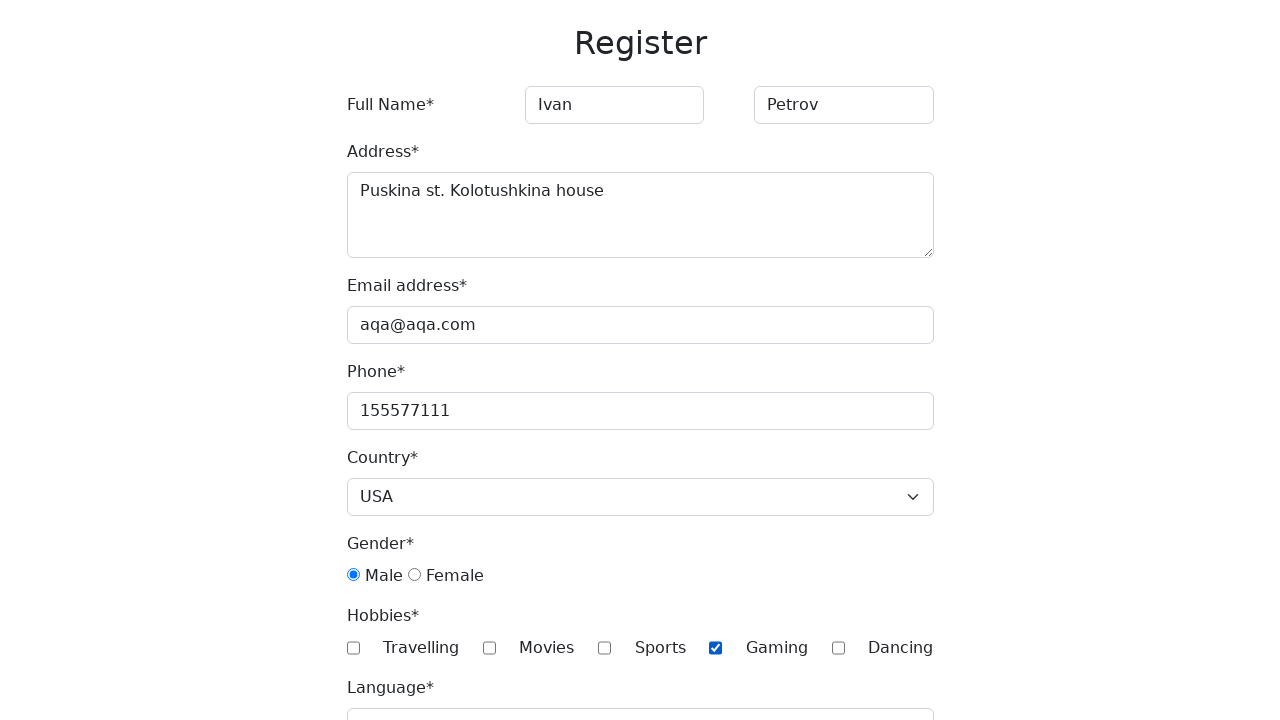

Selected 'JavaScript' from skills dropdown on #skills
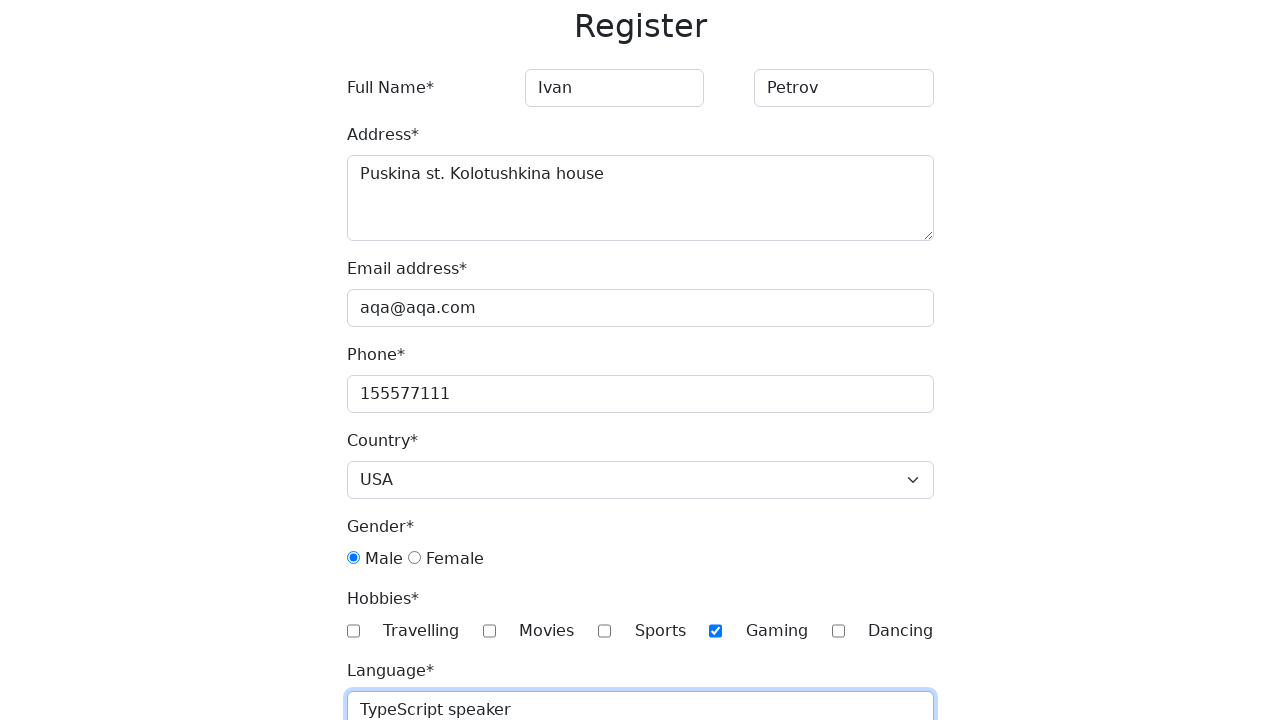

Selected year '1987' from date of birth picker on #year
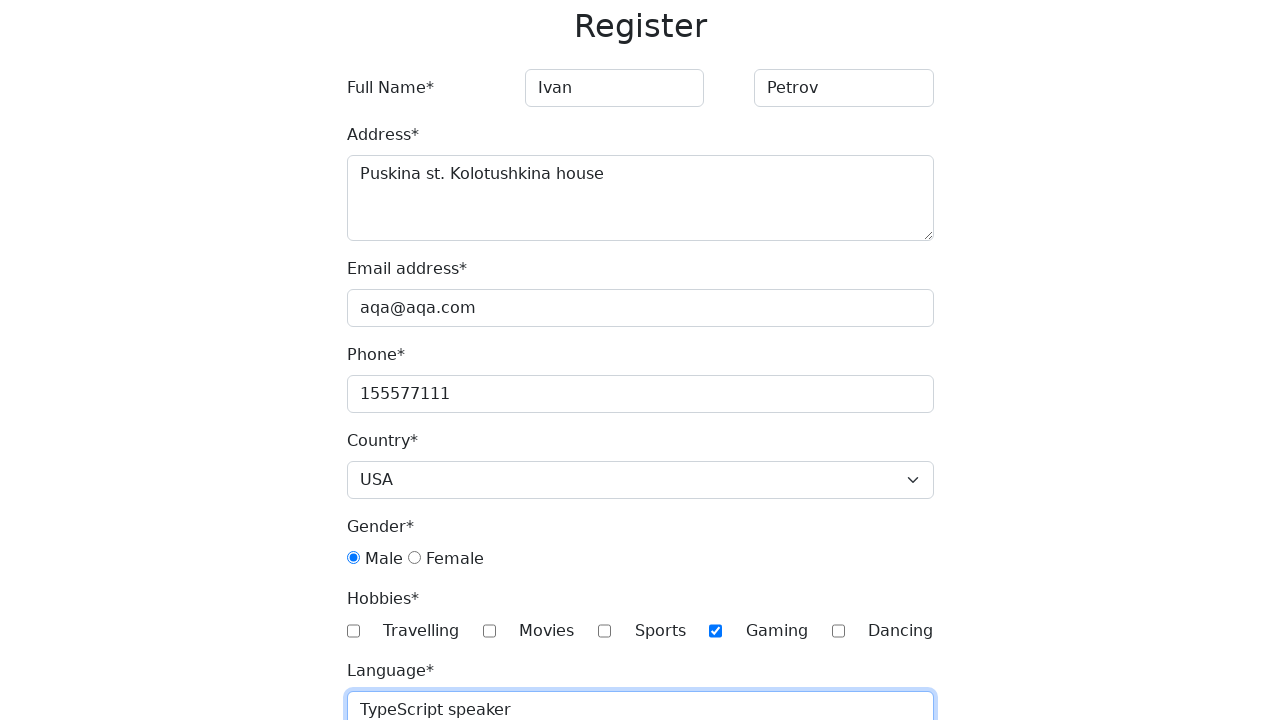

Selected month 'October' from date of birth picker on #month
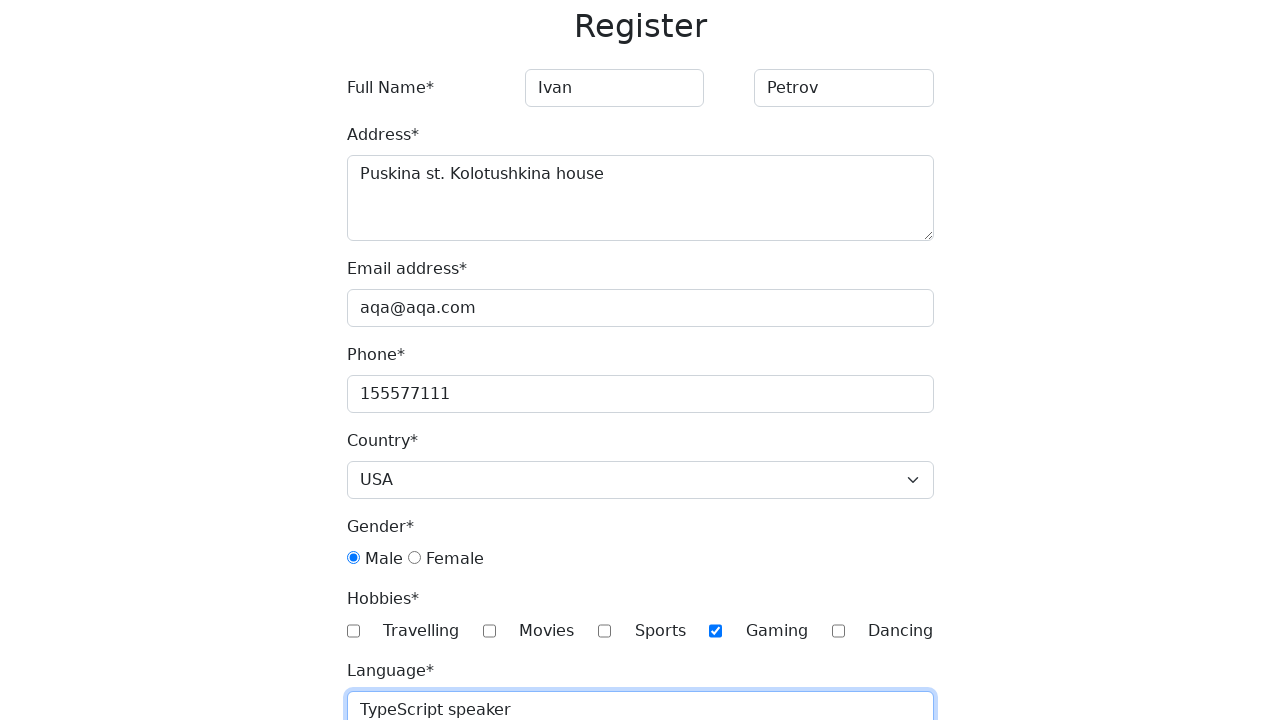

Selected day '20' from date of birth picker on #day
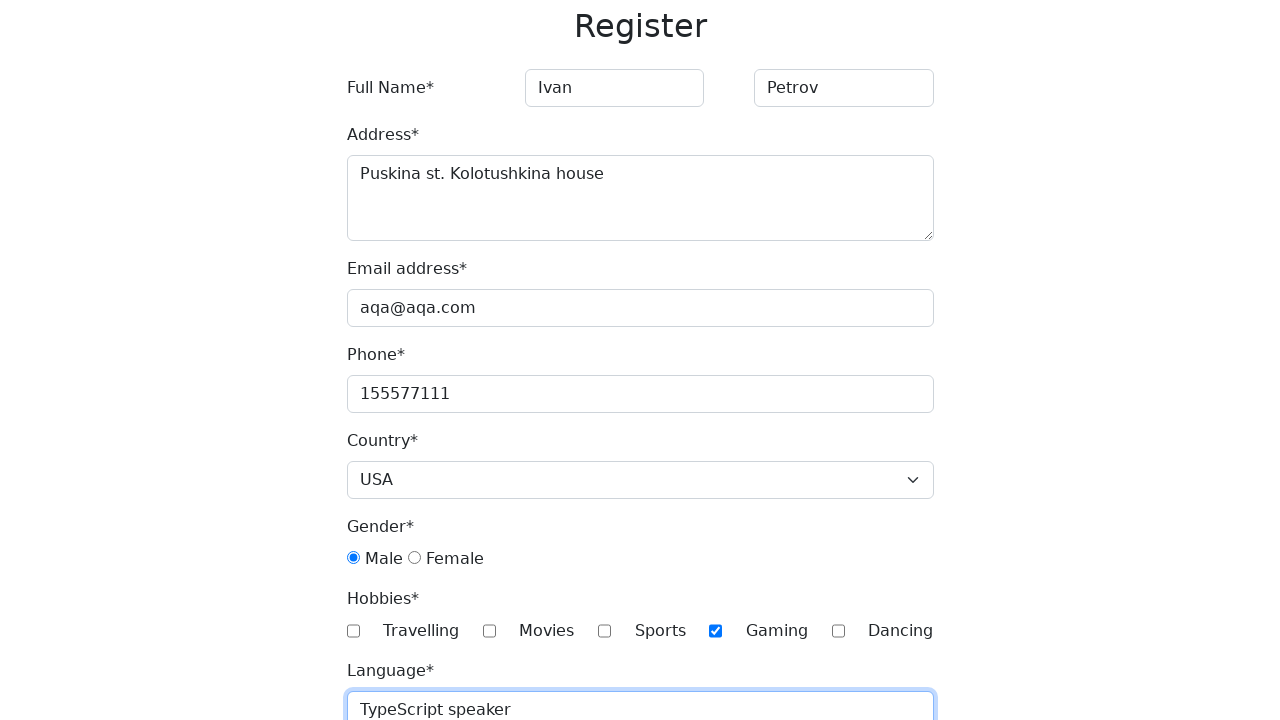

Filled password field with '123!123!' on #password
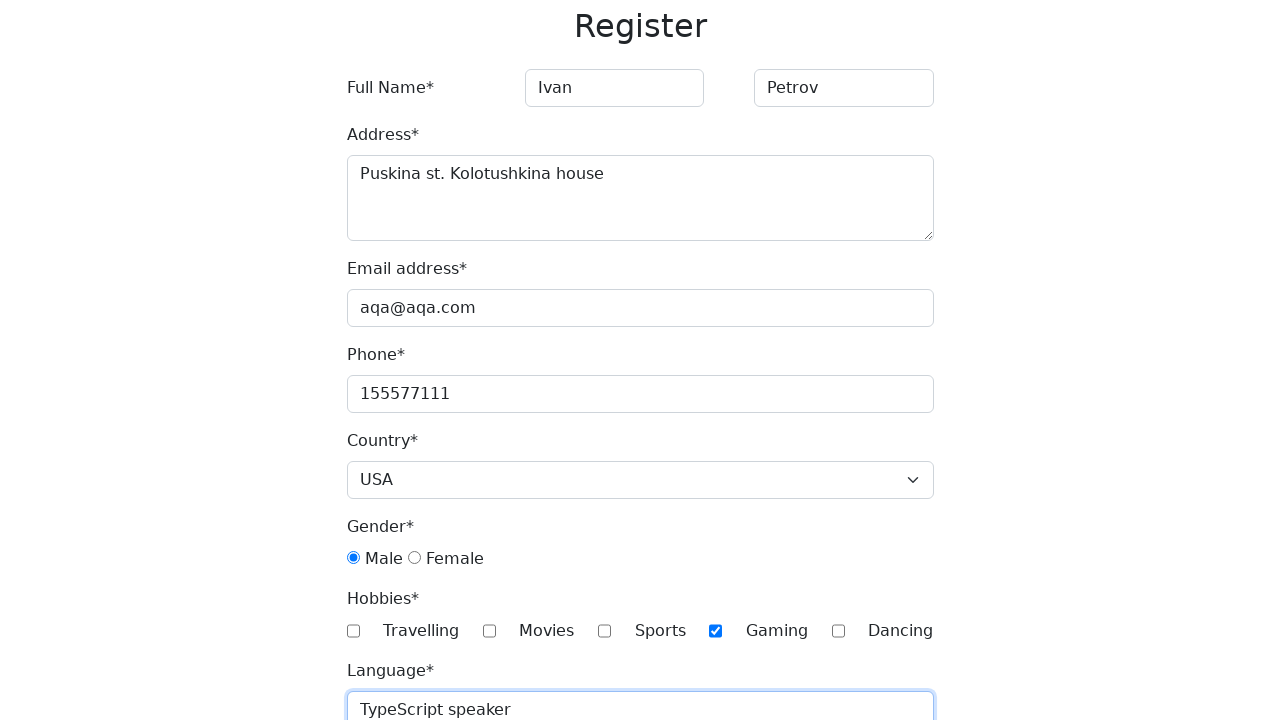

Filled password confirmation field with '123!123!' on #password-confirm
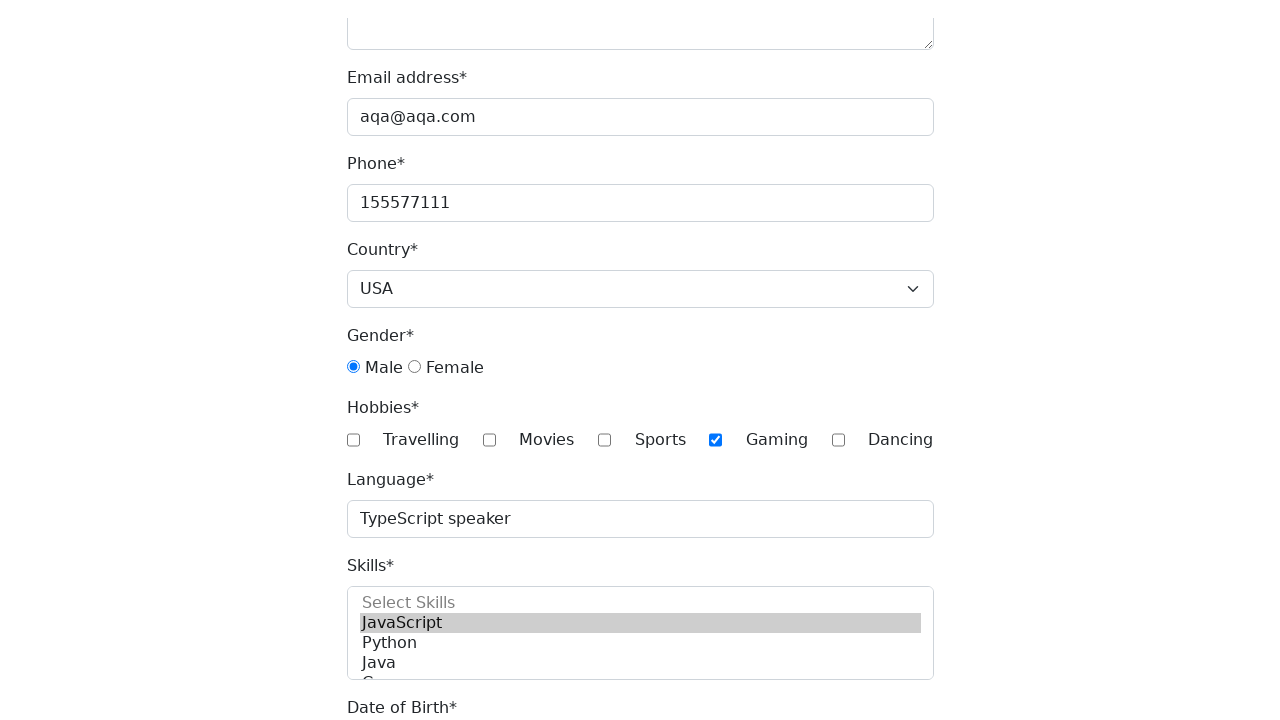

Clicked submit button to submit the registration form at (388, 701) on button[type="submit"]
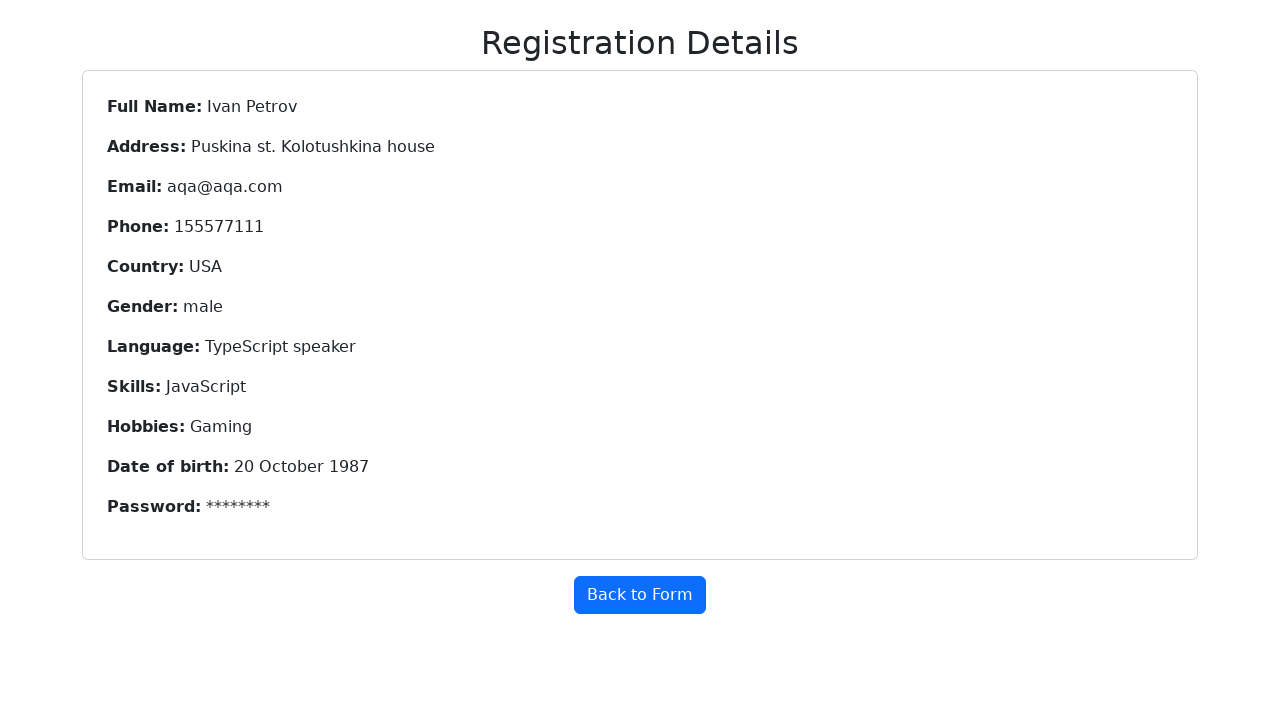

Verified full name displays 'Ivan Petrov' after submission
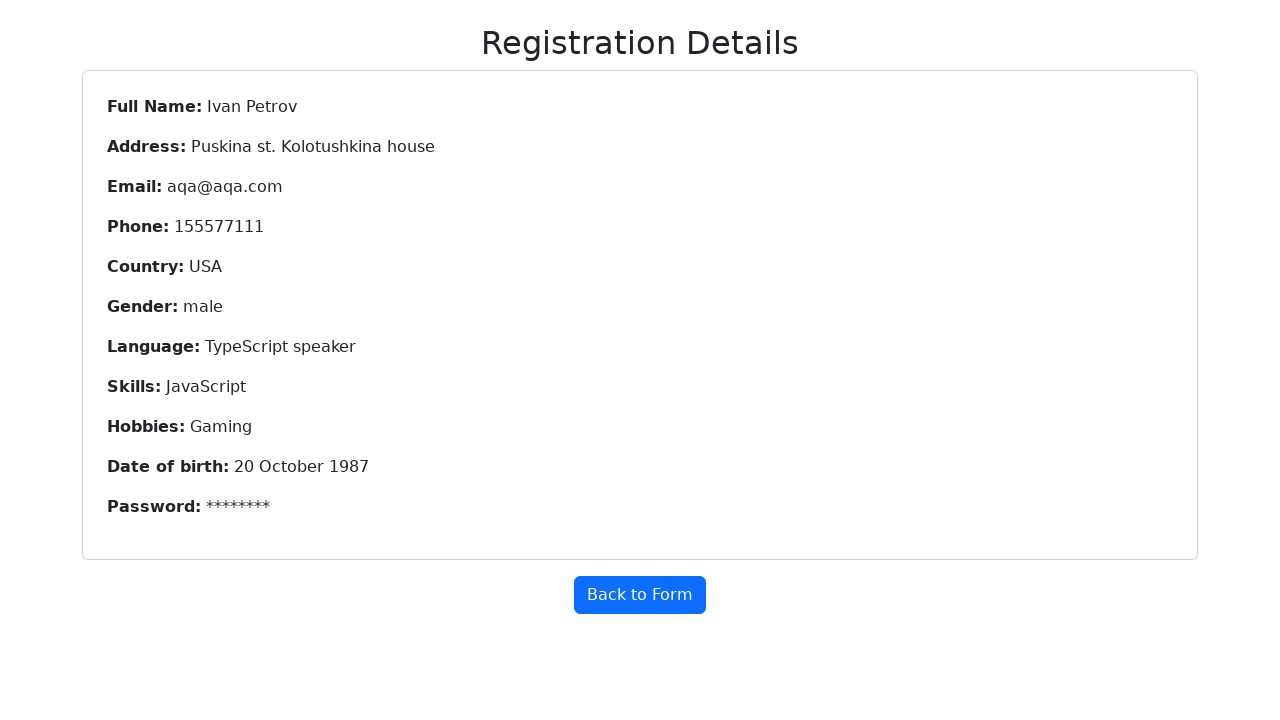

Verified address displays 'Puskina st. Kolotushkina house' after submission
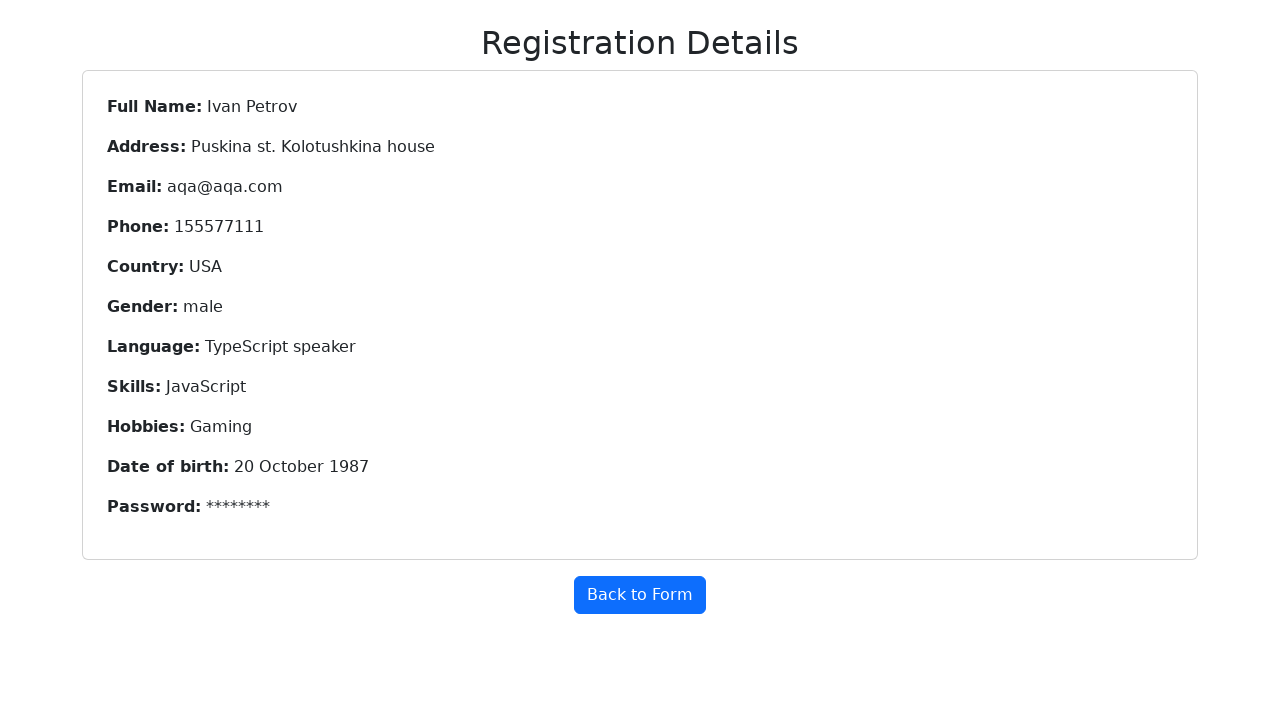

Verified email displays 'aqa@aqa.com' after submission
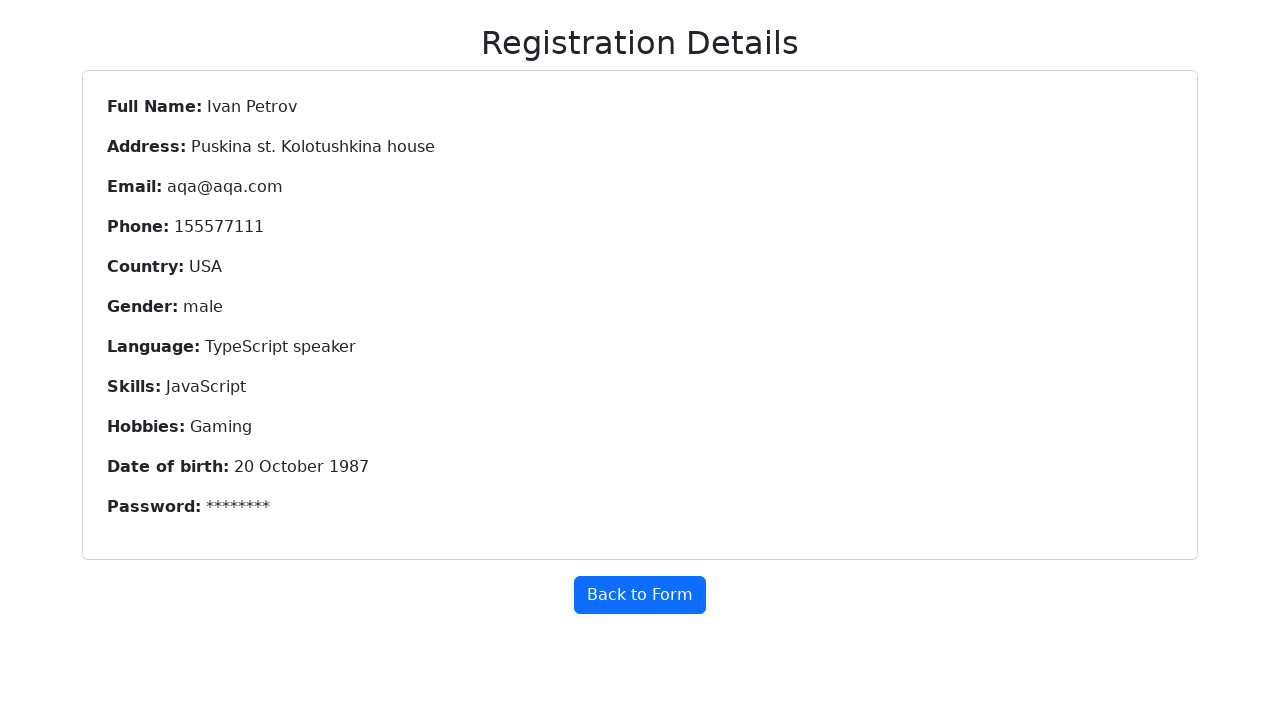

Verified phone displays '155577111' after submission
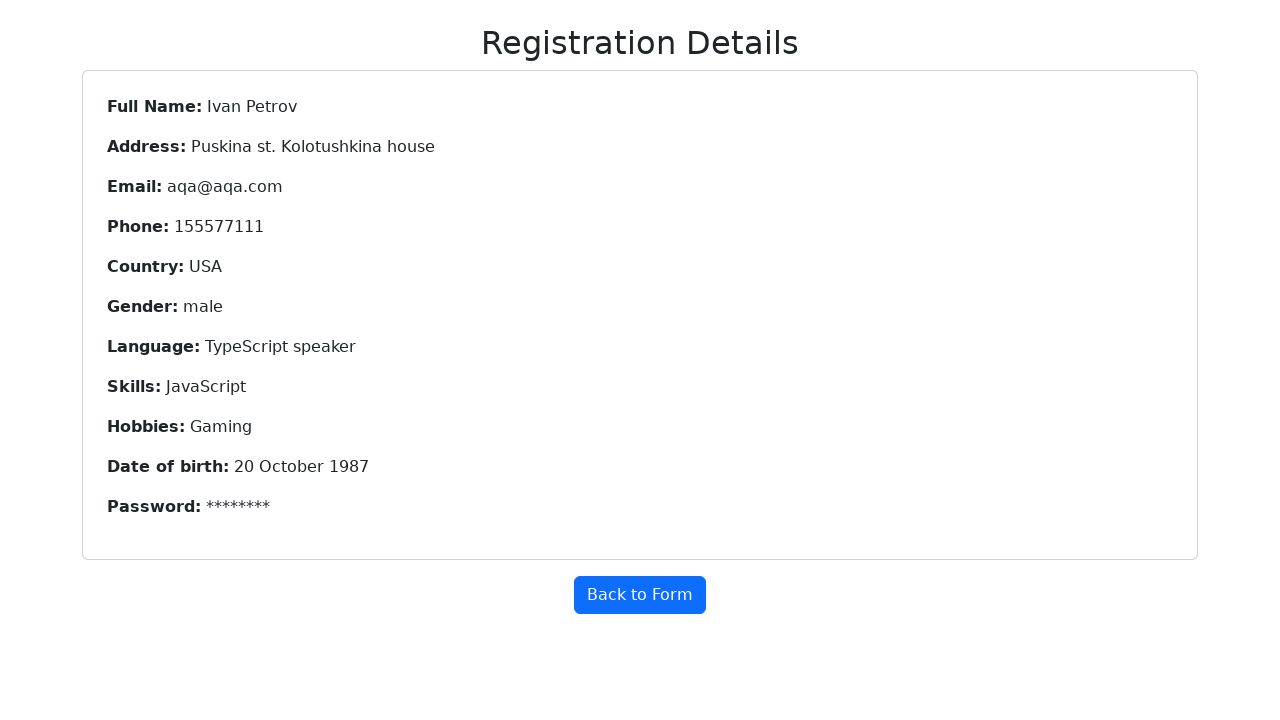

Verified country displays 'USA' after submission
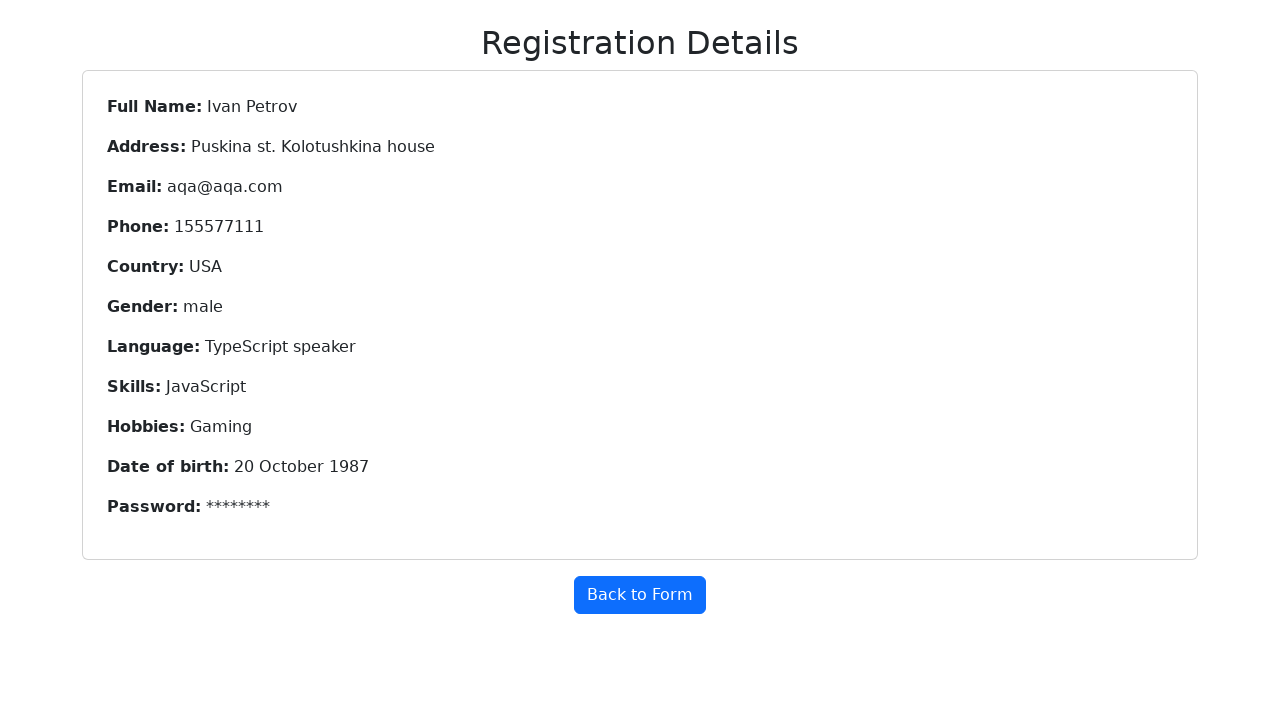

Verified gender displays 'male' after submission
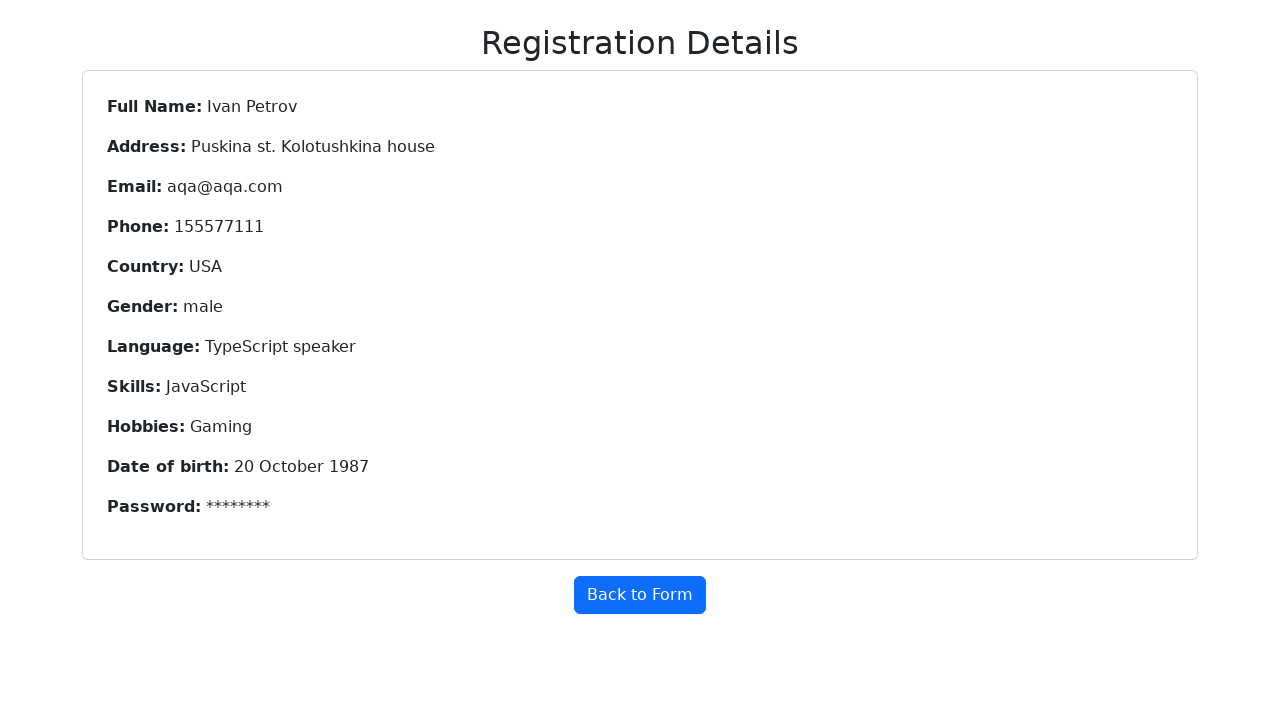

Verified language displays 'TypeScript speaker' after submission
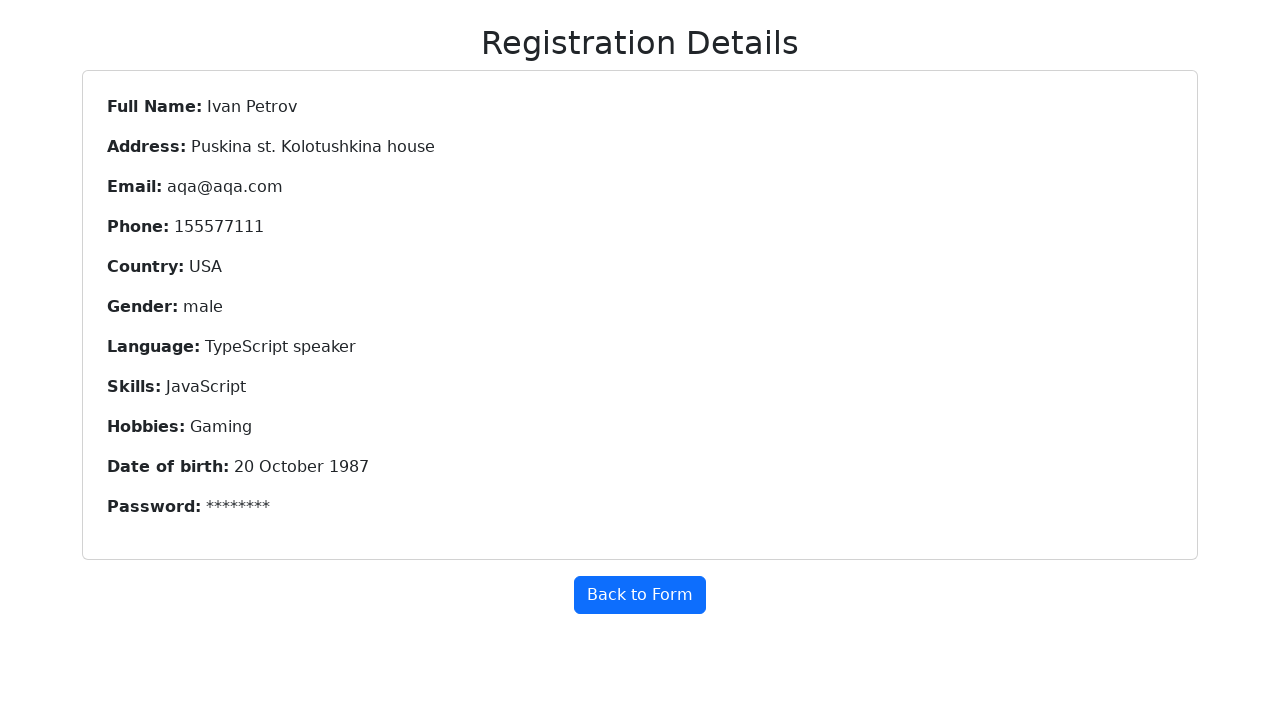

Verified skills displays 'JavaScript' after submission
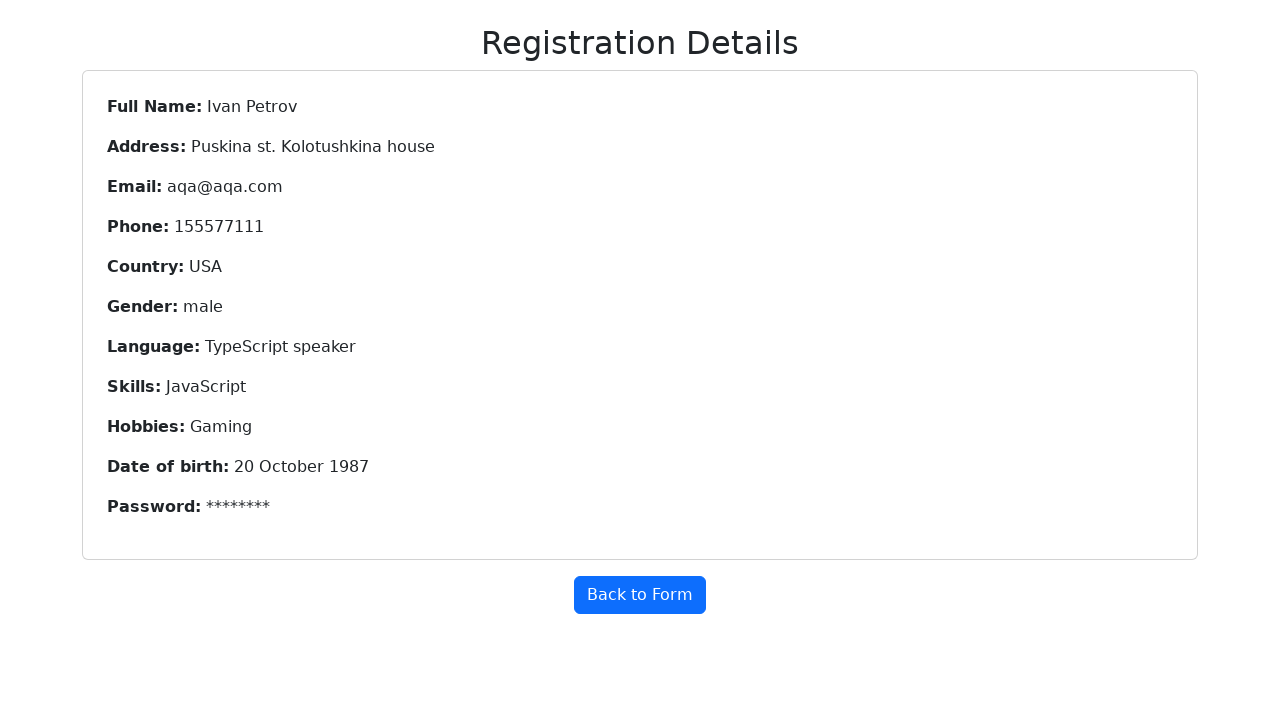

Verified hobbies displays 'Gaming' after submission
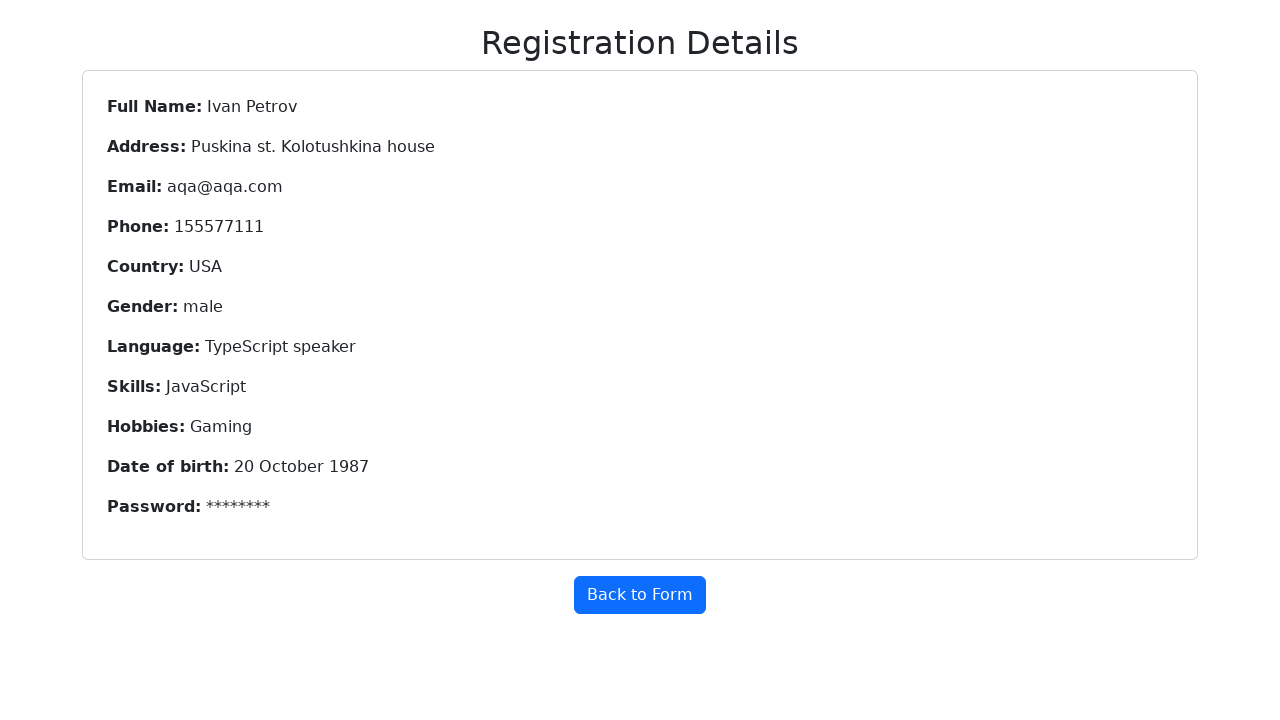

Verified date of birth displays '20 October 1987' after submission
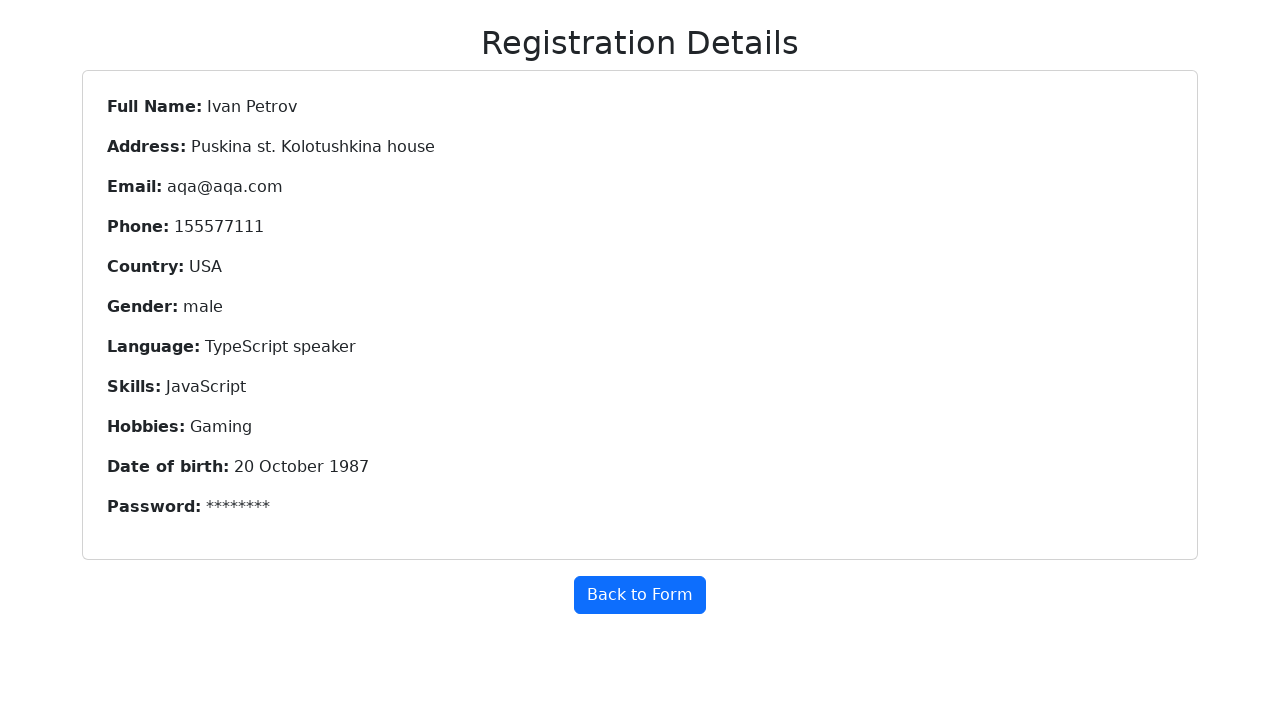

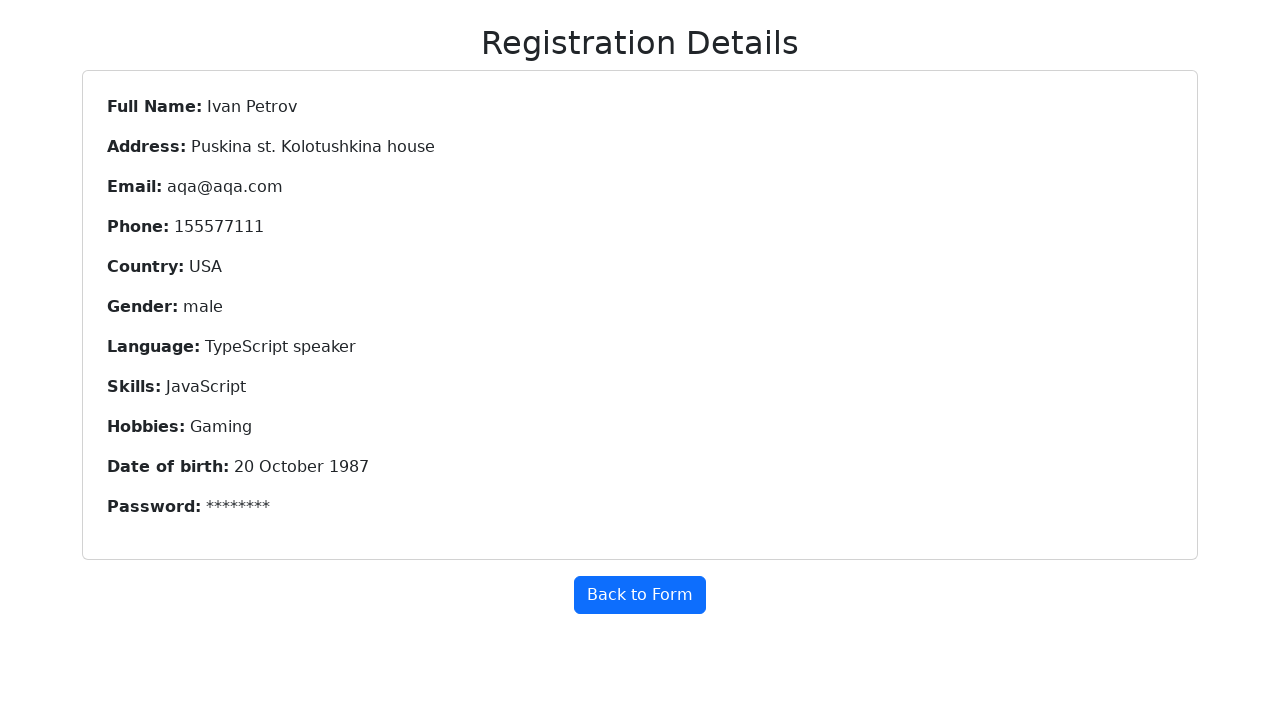